Scrolls to a web table, scrolls within the table, sums values in the 4th column, and verifies the total matches the displayed amount

Starting URL: https://rahulshettyacademy.com/AutomationPractice/

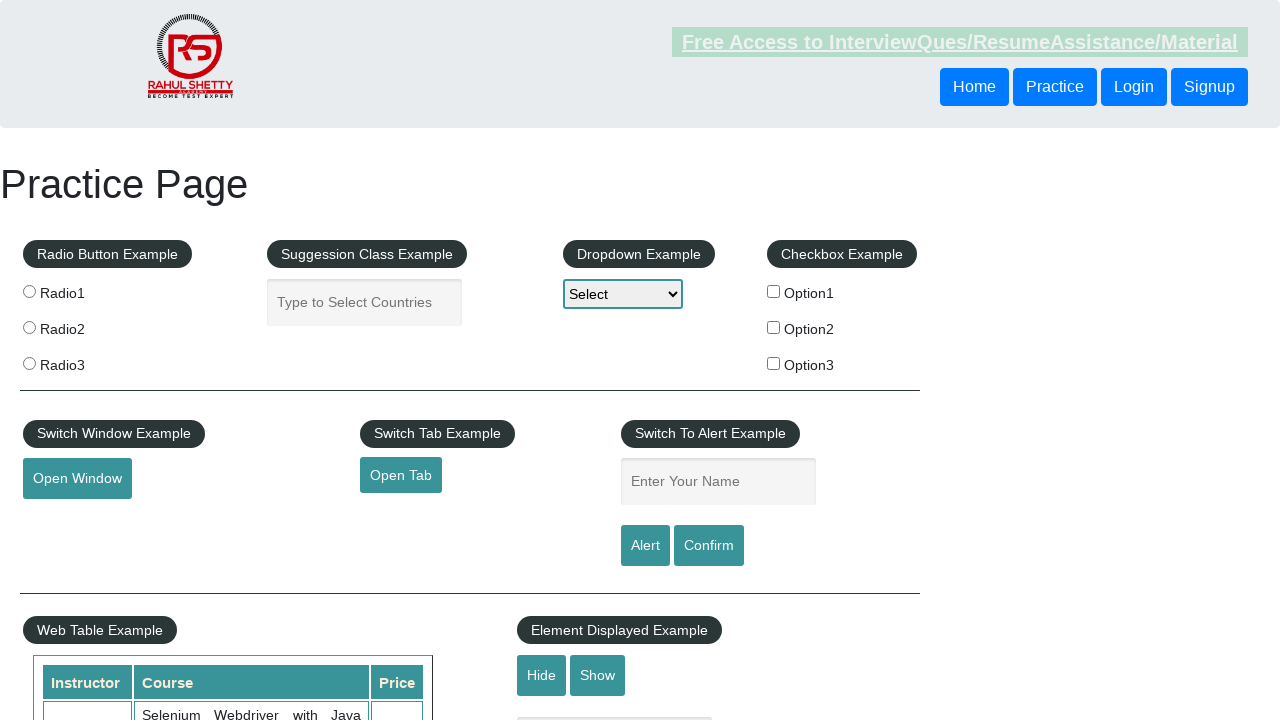

Scrolled down 500px to reach the table section
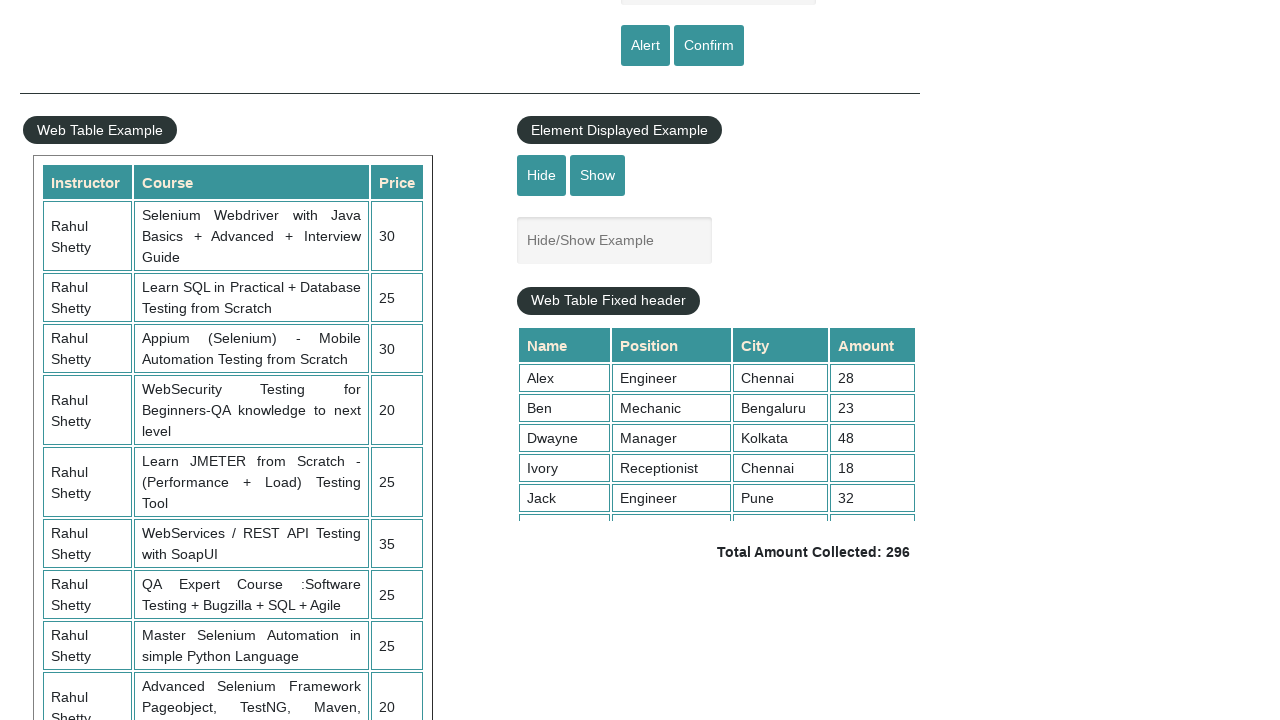

Scrolled within the fixed header table to bottom
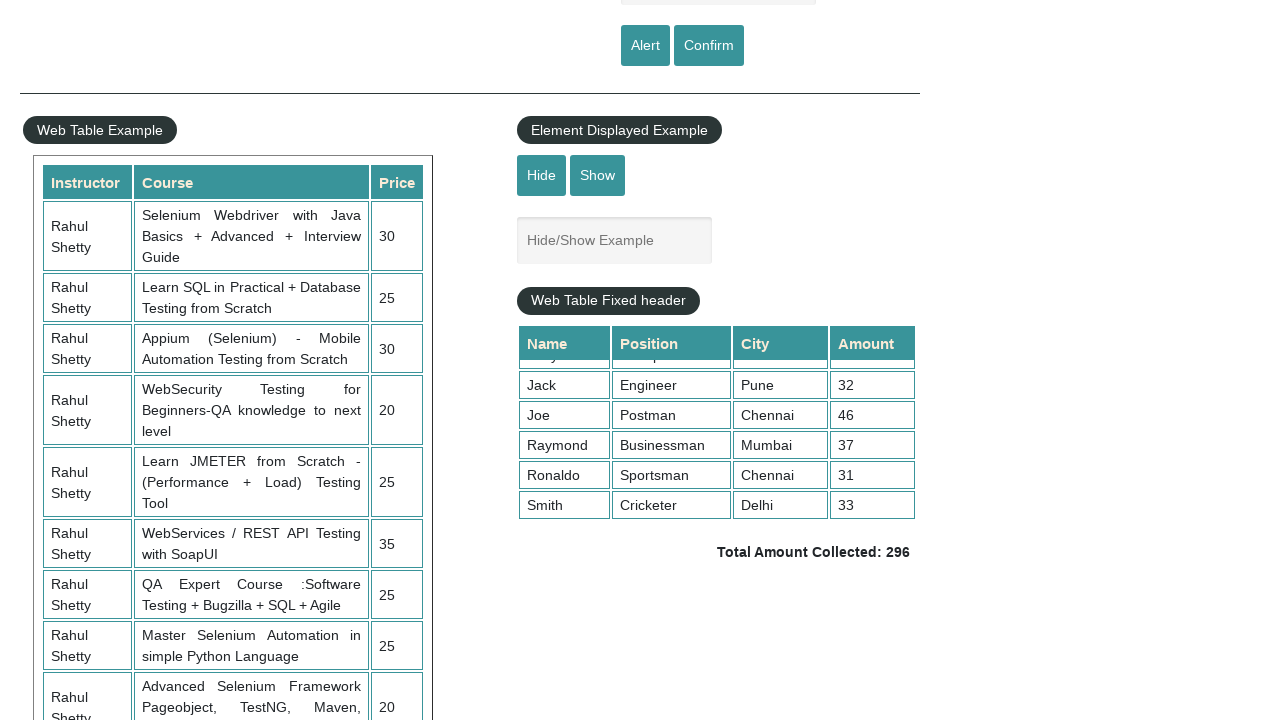

Located all values in the 4th column of the table
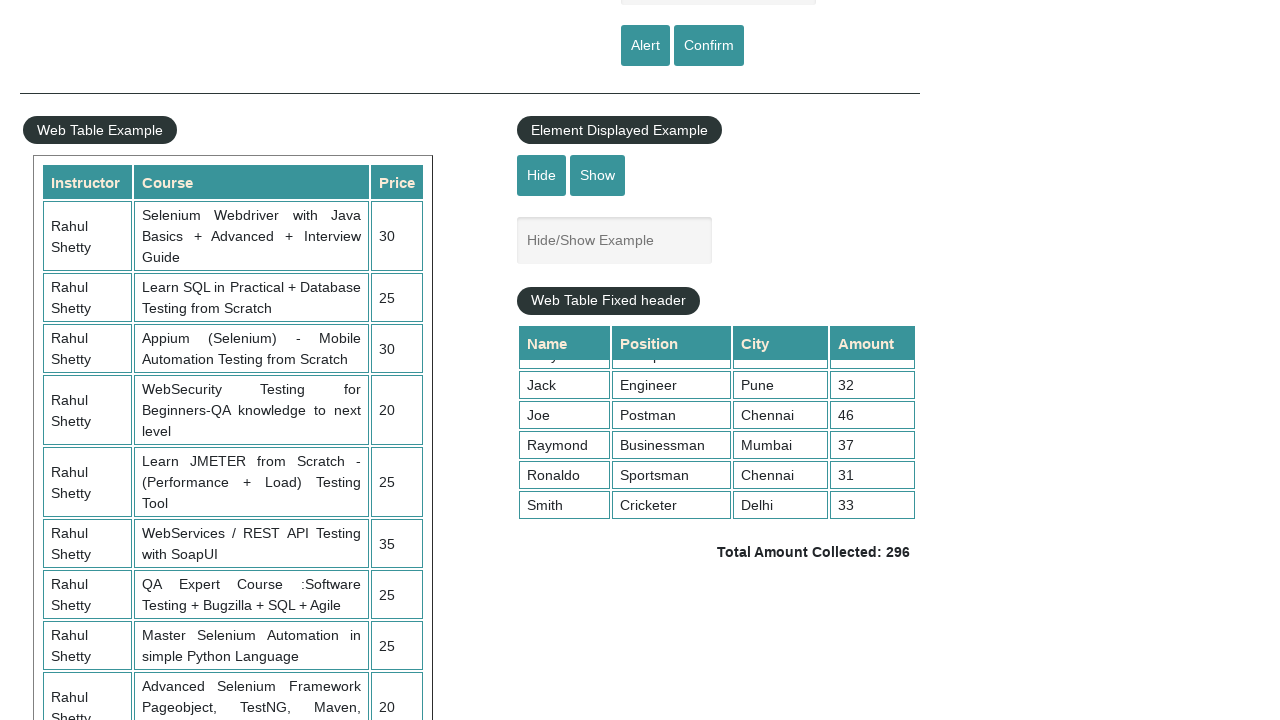

Calculated sum of all 4th column values: 296
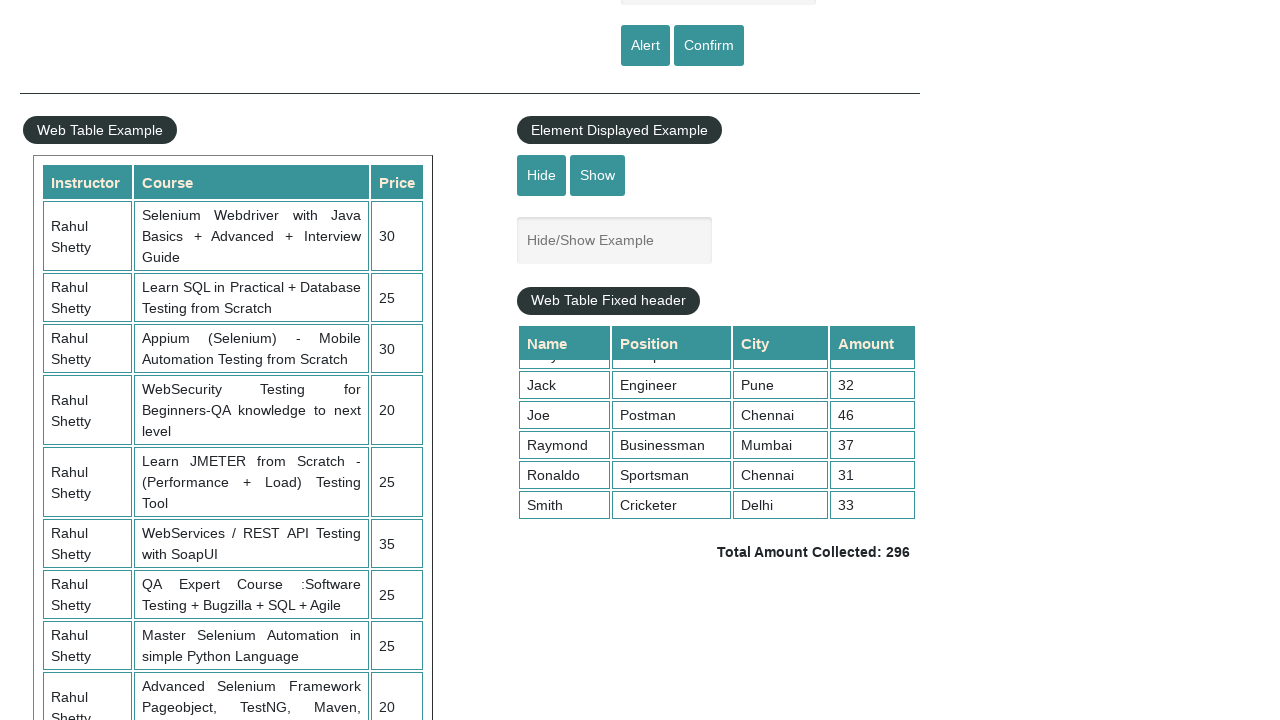

Retrieved displayed total amount text
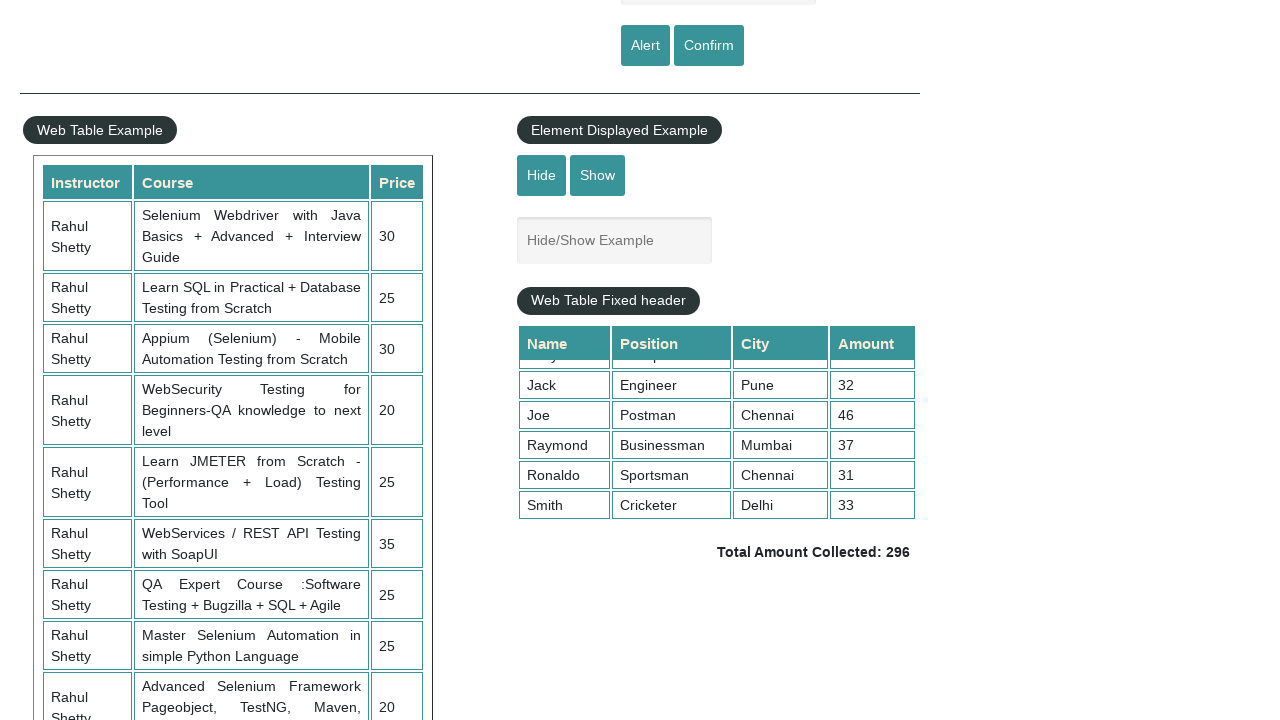

Extracted displayed total value: 296
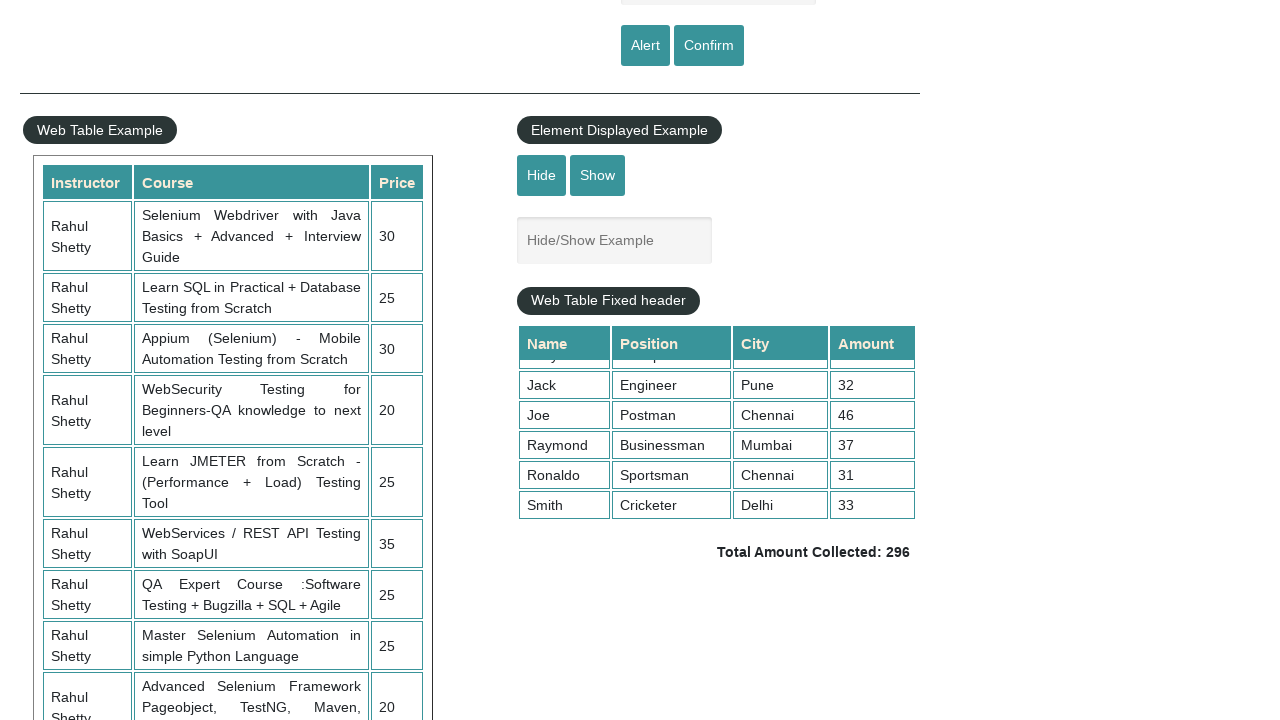

Verified calculated sum (296) matches displayed total (296)
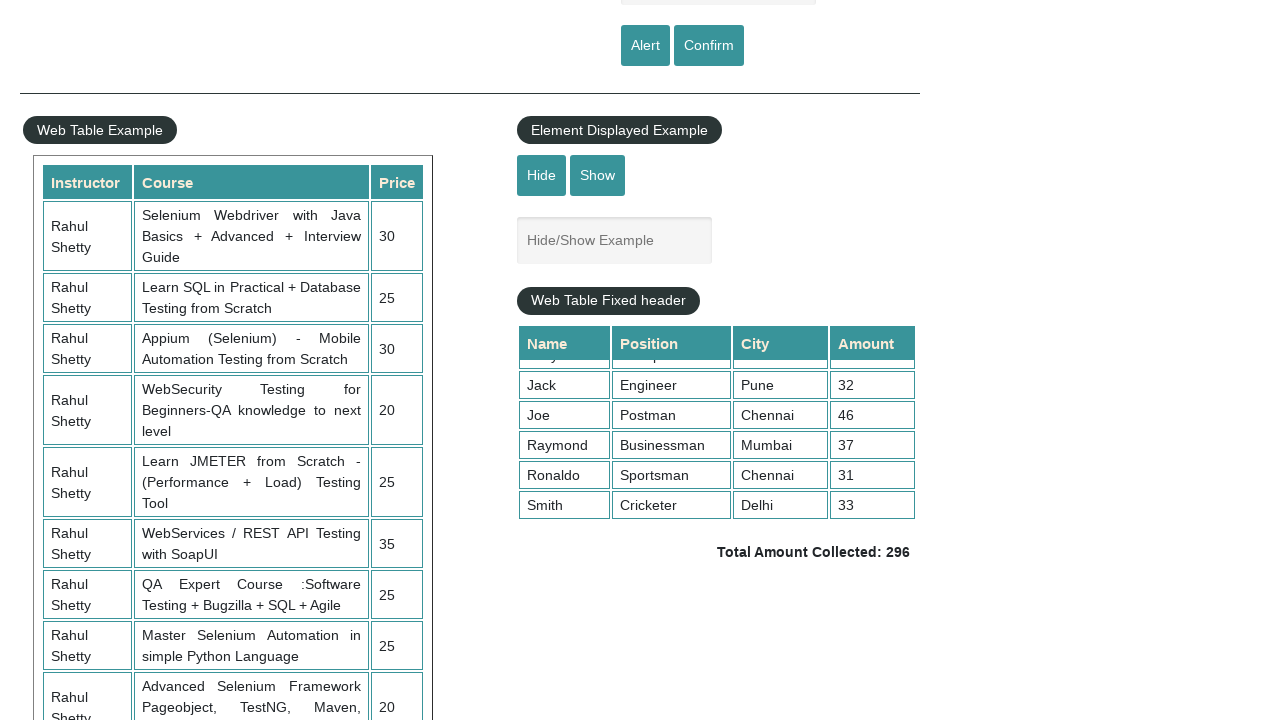

Test passed successfully
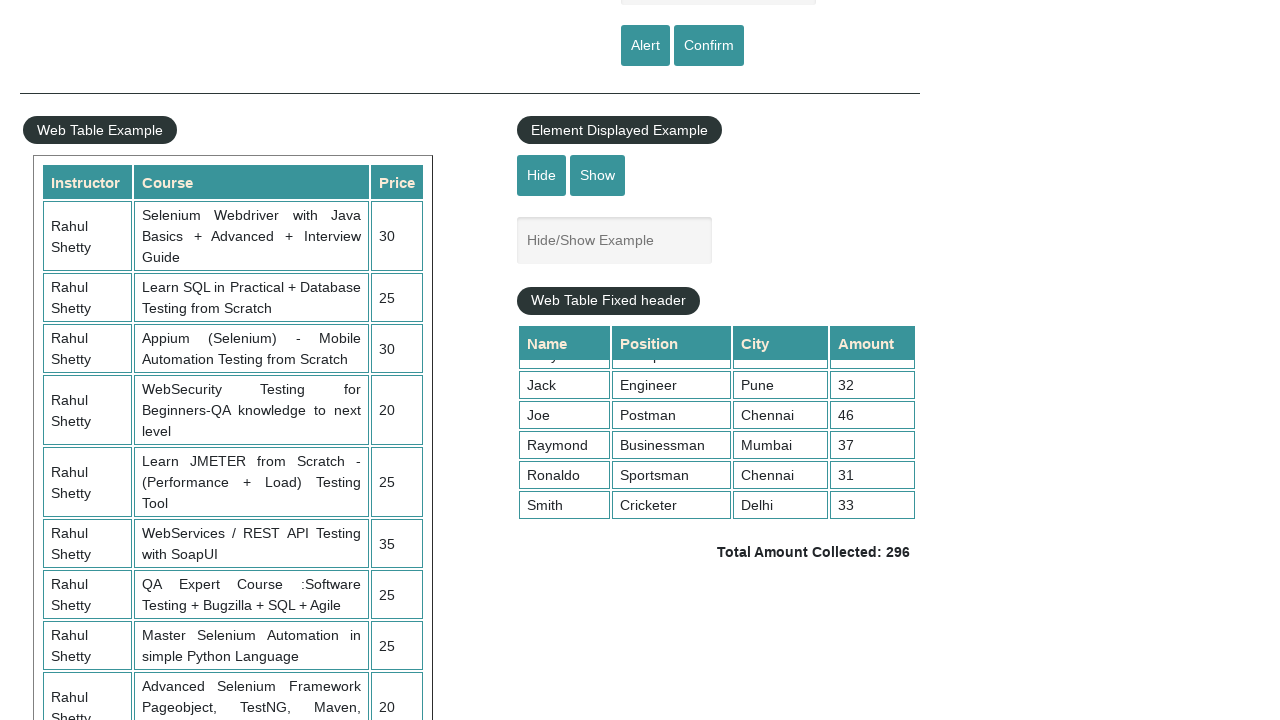

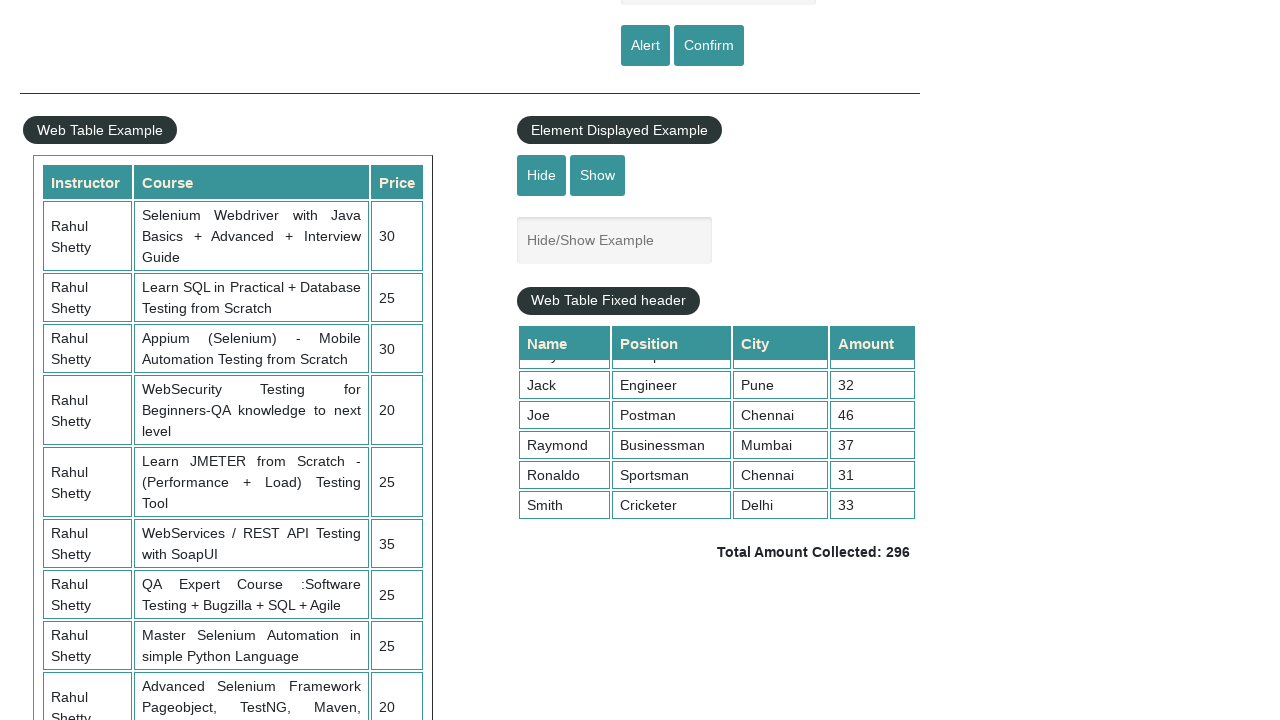